Tests a simple form interaction by navigating to a form page and clicking the submit button.

Starting URL: http://suninjuly.github.io/simple_form_find_task.html

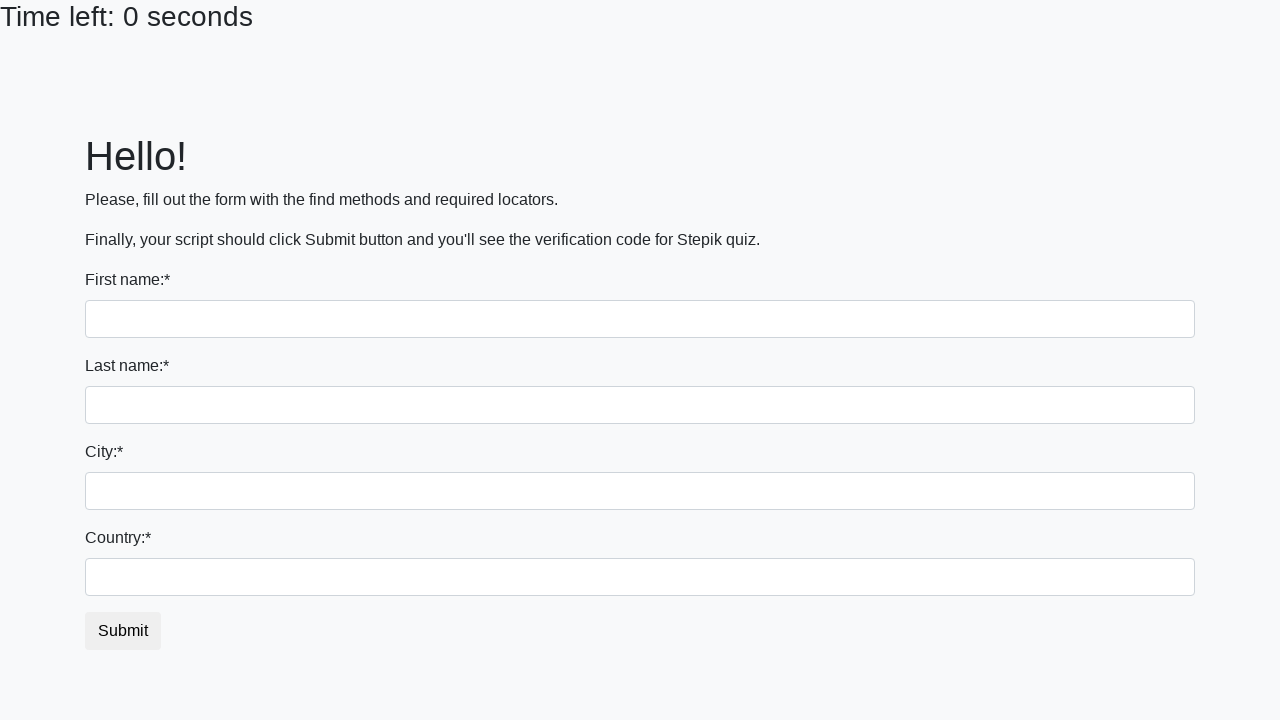

Submit button became visible
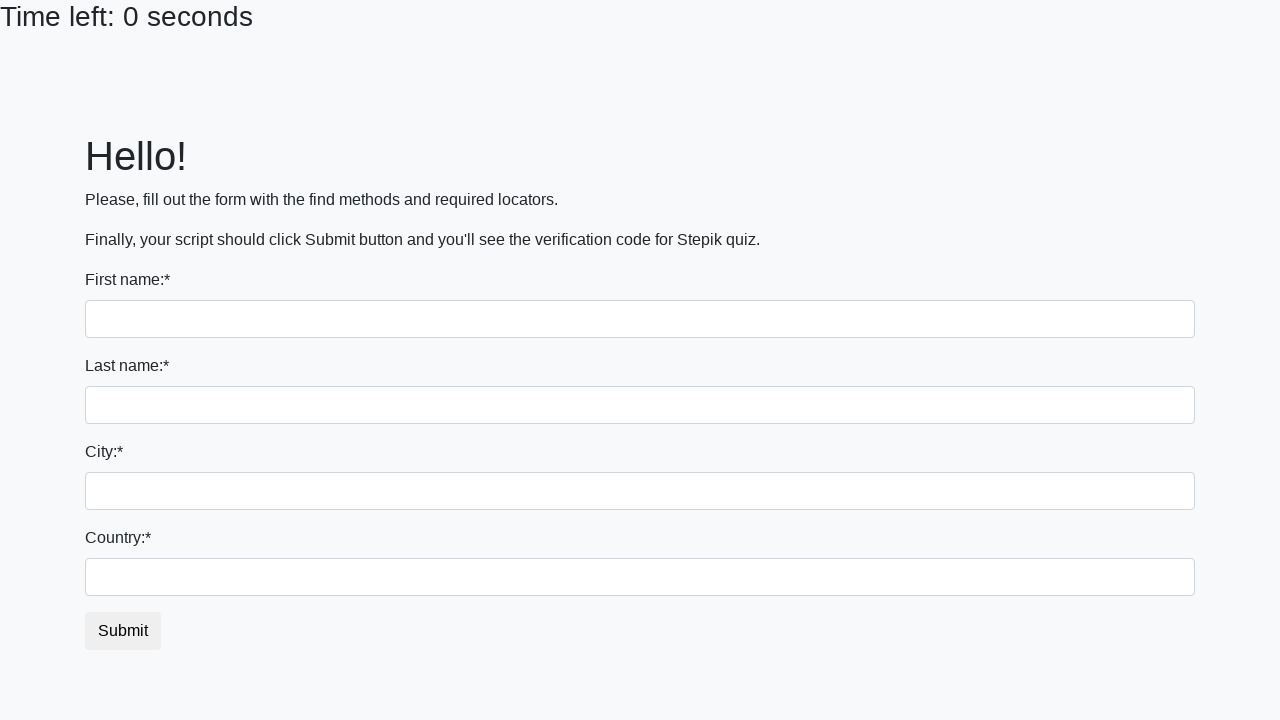

Clicked the submit button at (123, 631) on #submit_button
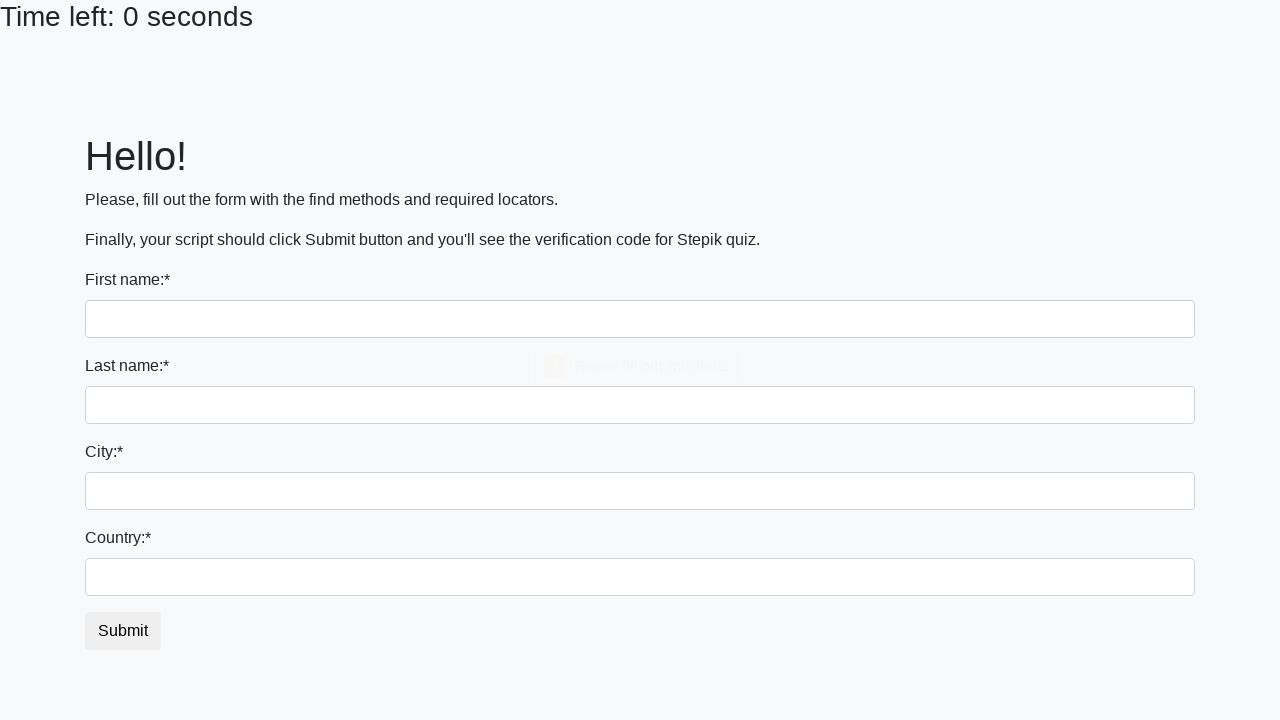

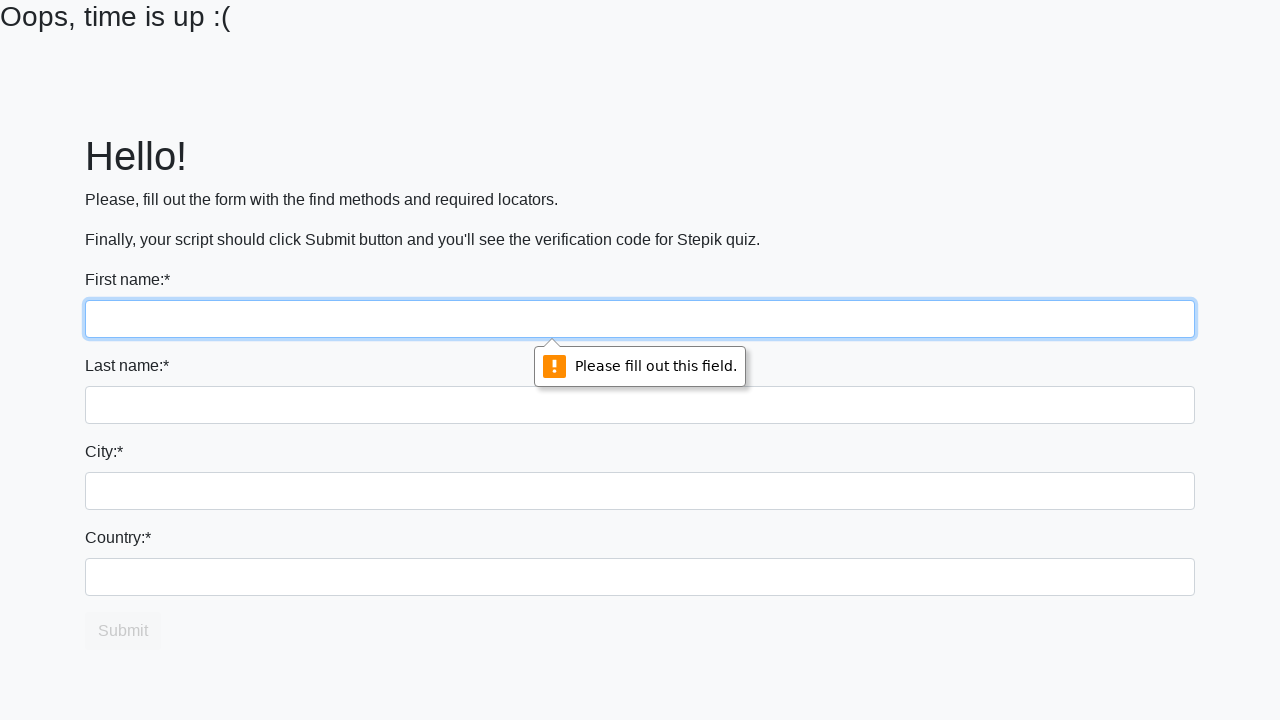